Navigates to the omayo test blog and locates a popup window link element by partial link text, verifying the element is present and accessible.

Starting URL: http://omayo.blogspot.com/

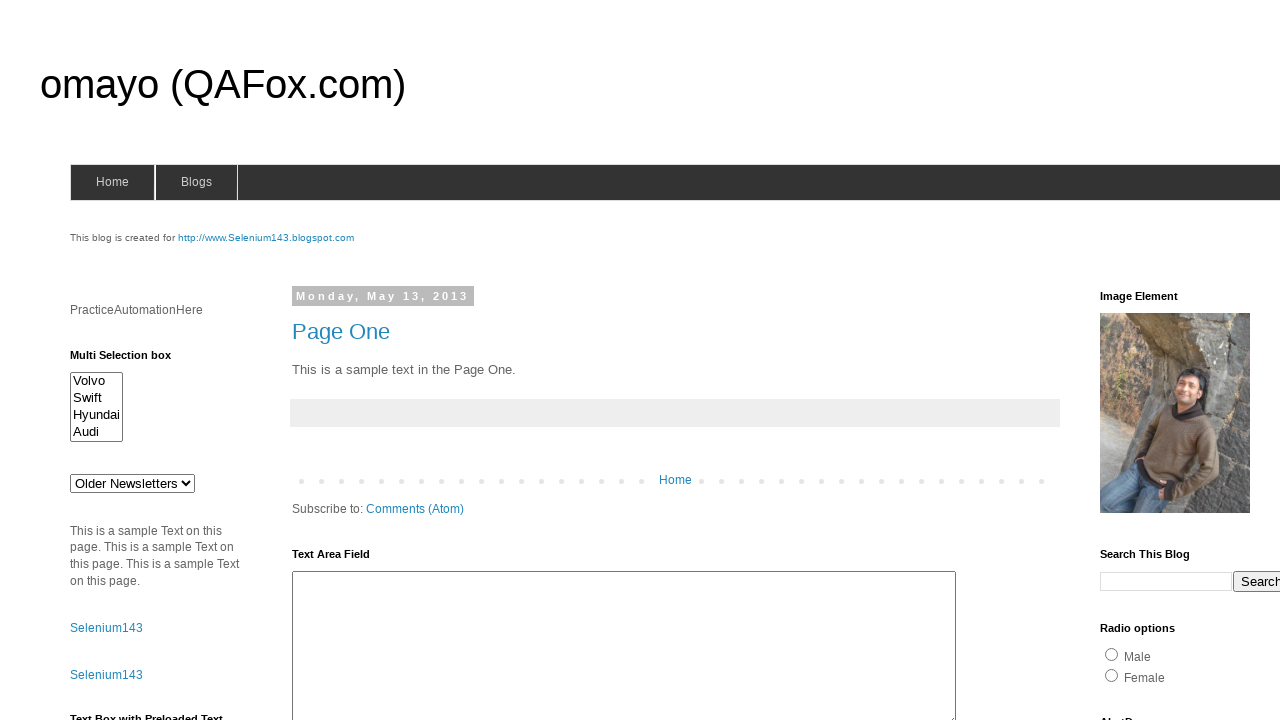

Navigated to omayo test blog
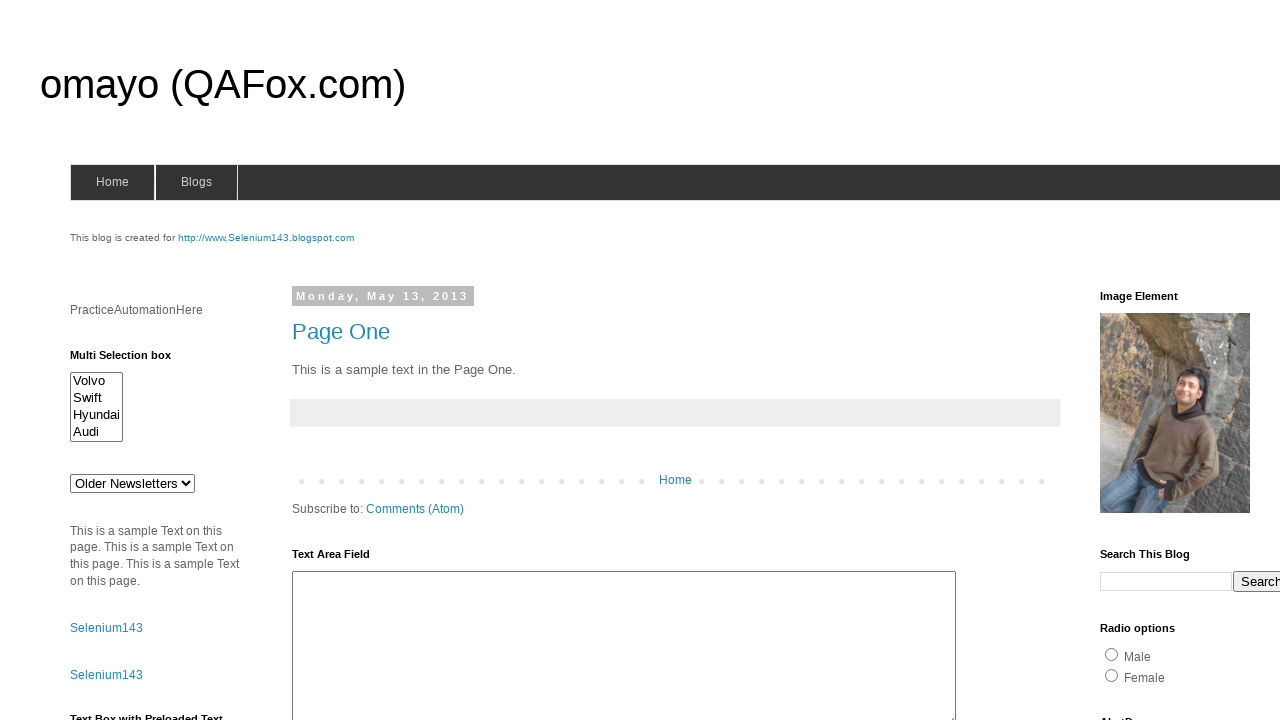

Located popup window link element by partial text
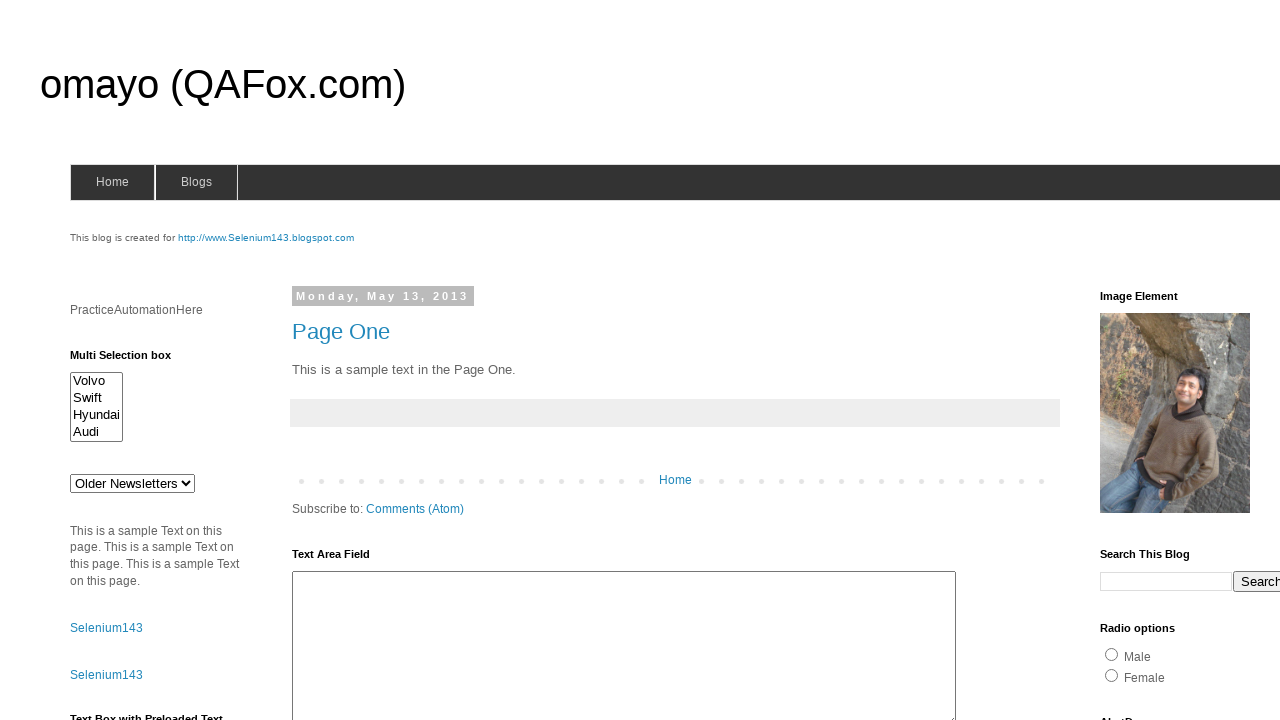

Popup window link element is visible and accessible
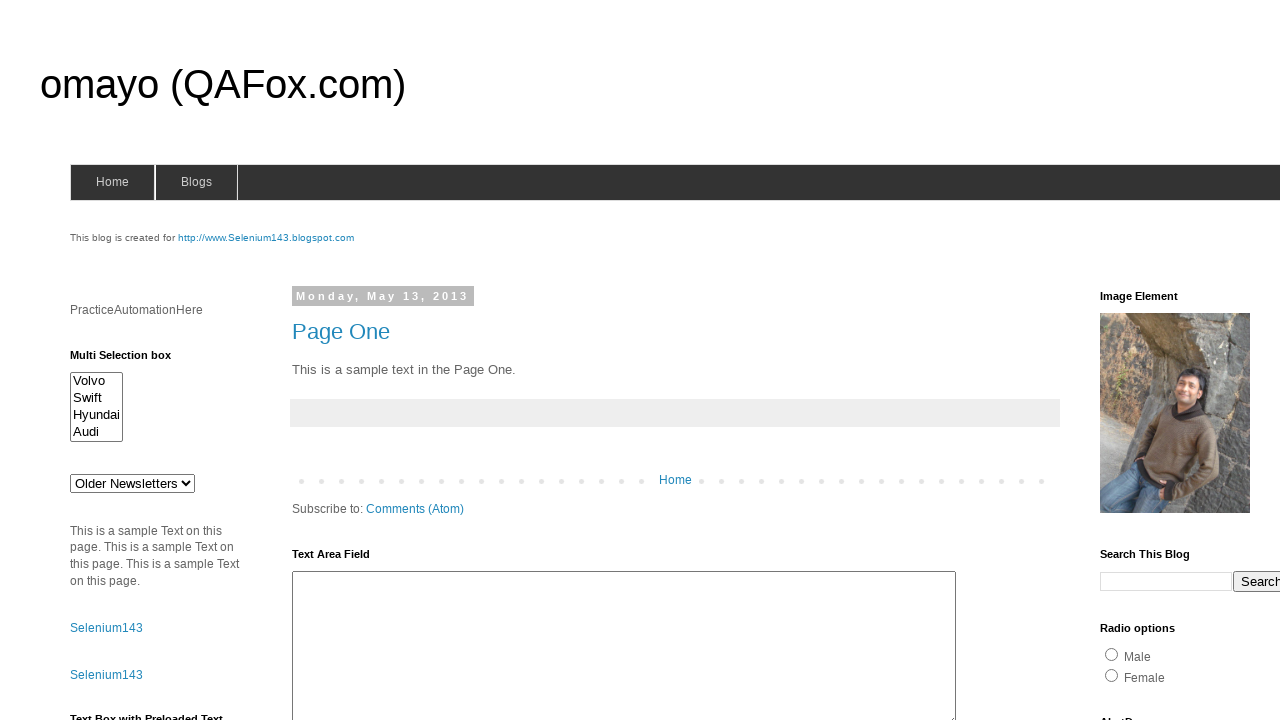

Retrieved text content of link: 'Open a popup window'
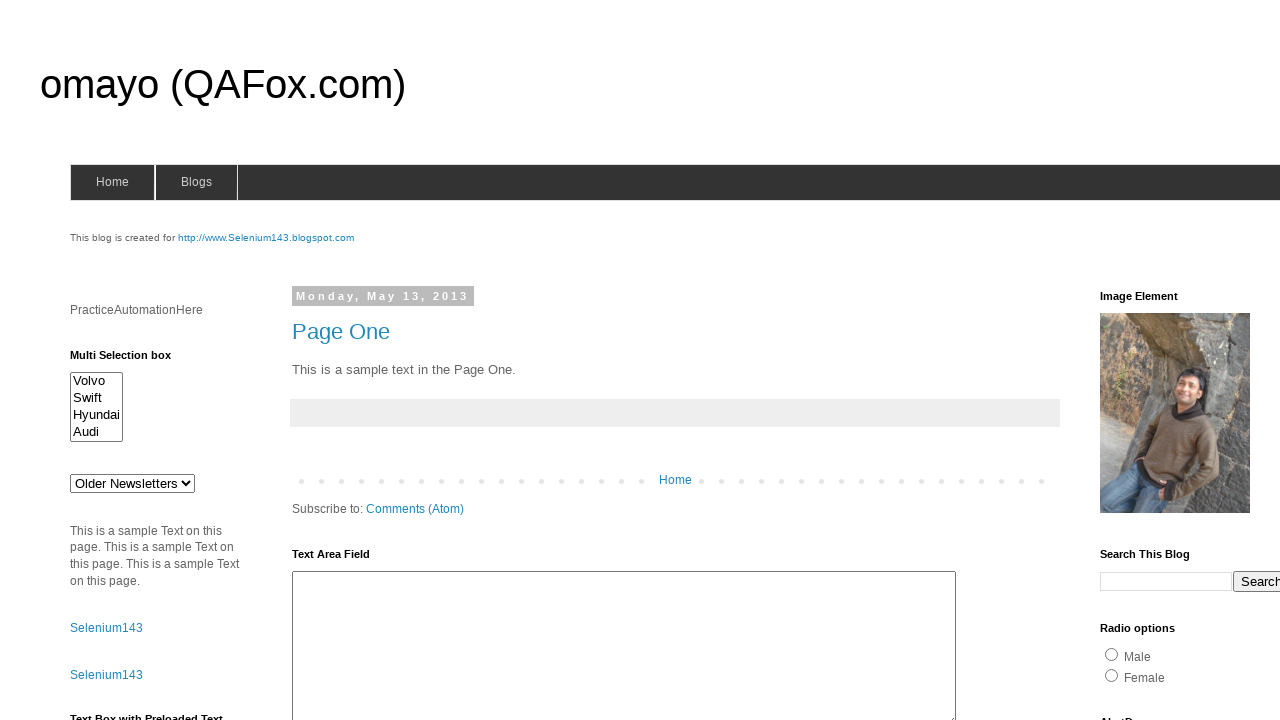

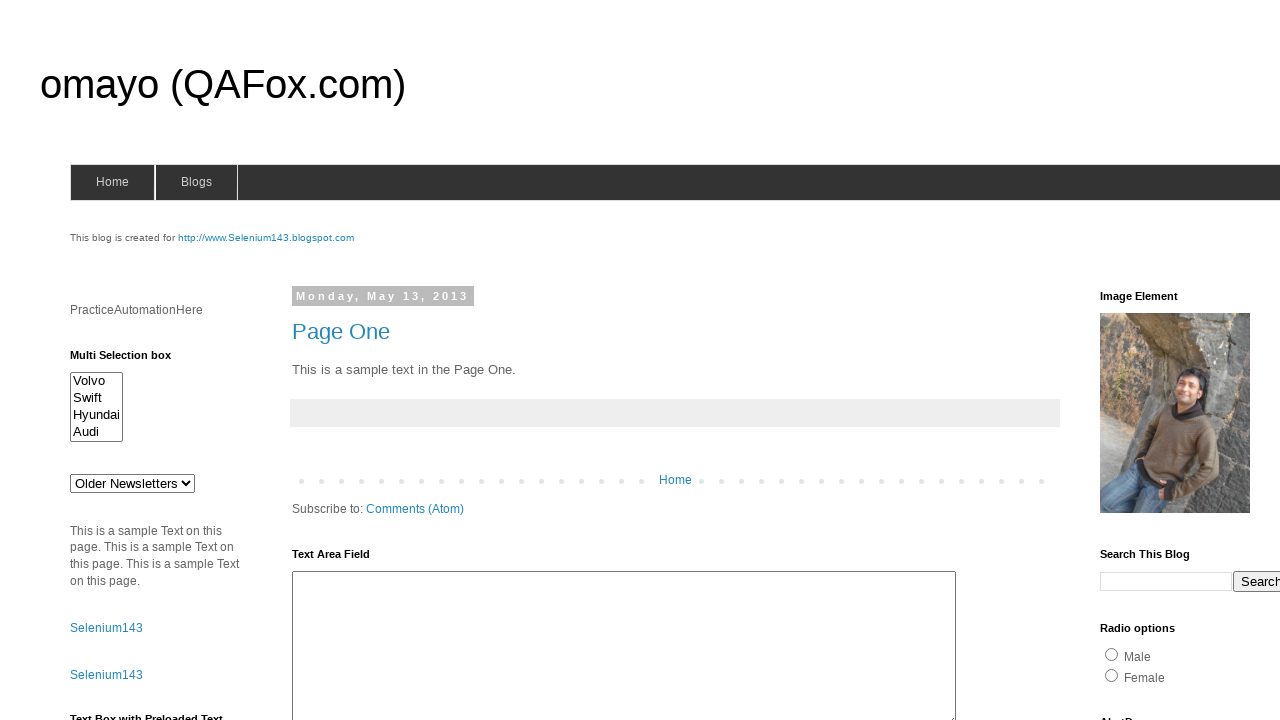